Tests relative locator functionality by finding Book 2 which is positioned to the right of Book 1 and above Book 6

Starting URL: https://automationbookstore.dev/

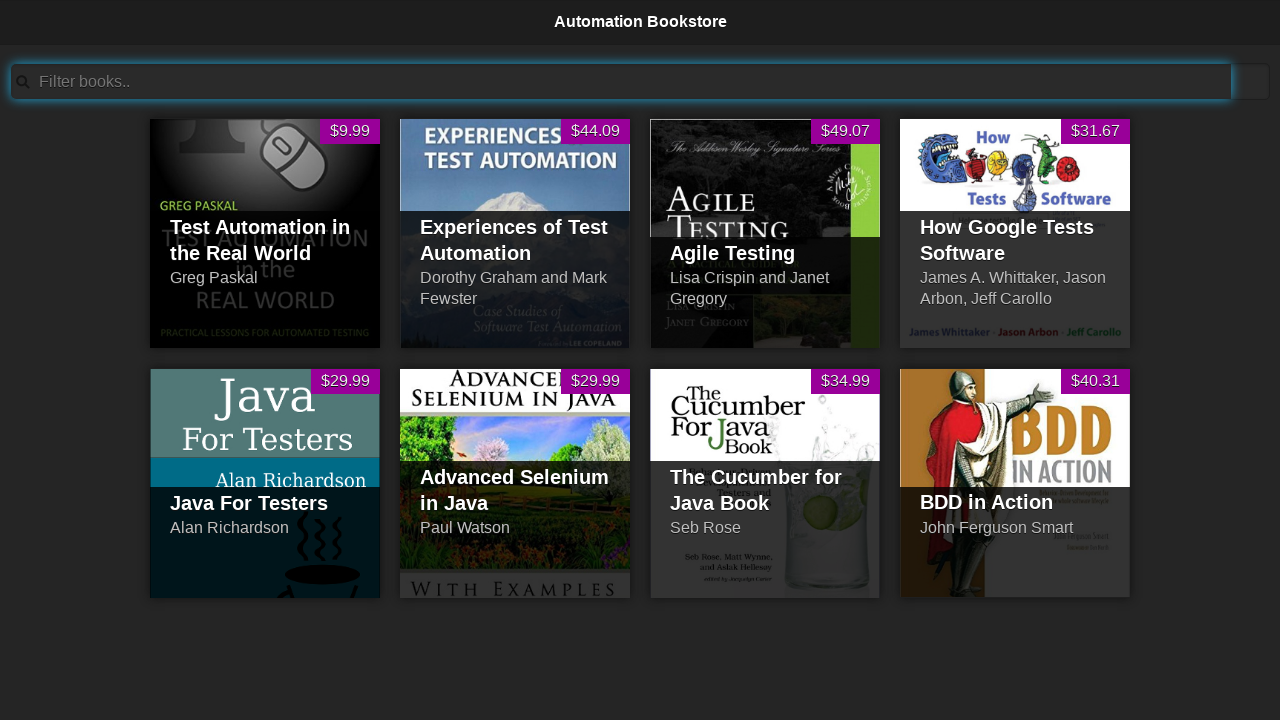

Navigated to Automation Bookstore website
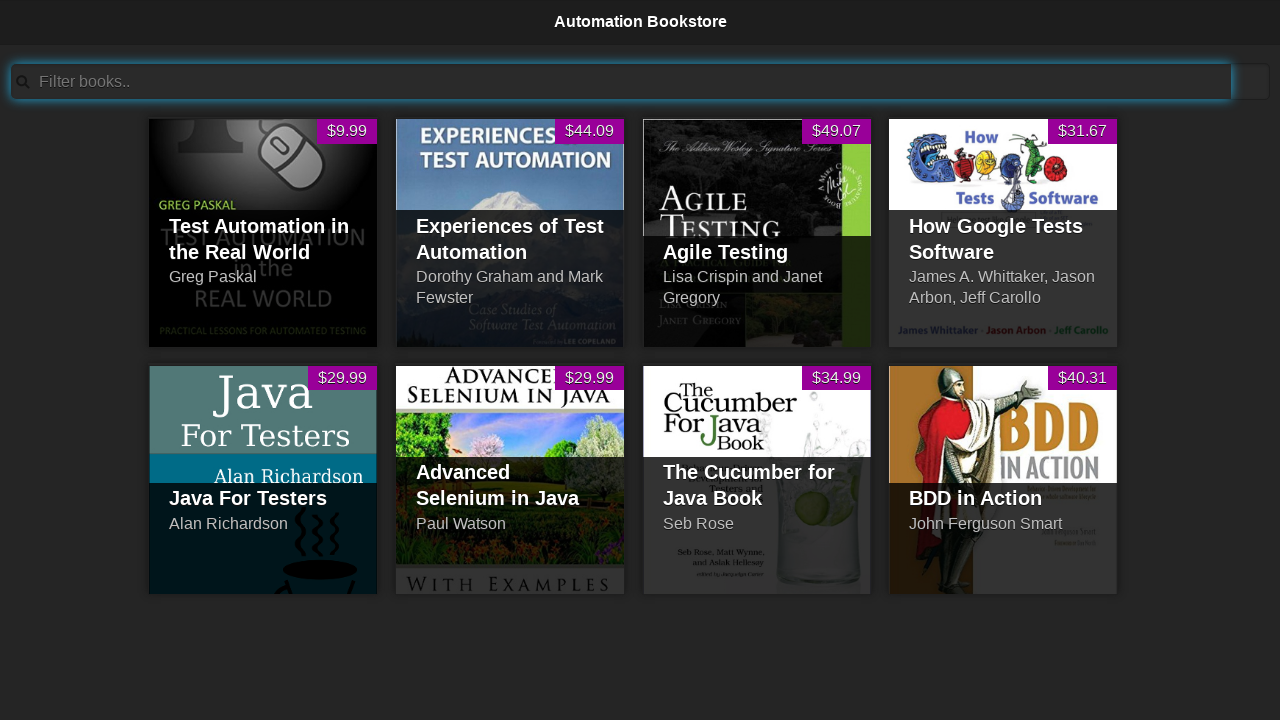

Located Book 2 element by id 'pid2'
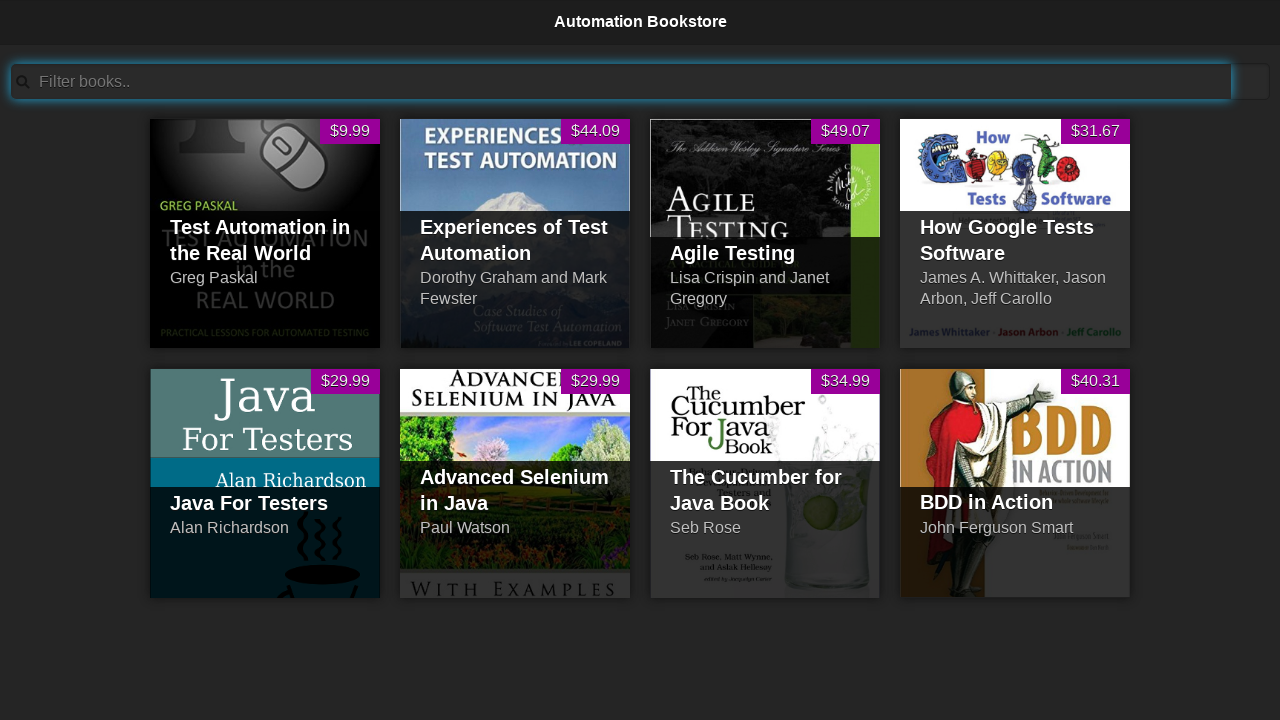

Retrieved id attribute from Book 2 element
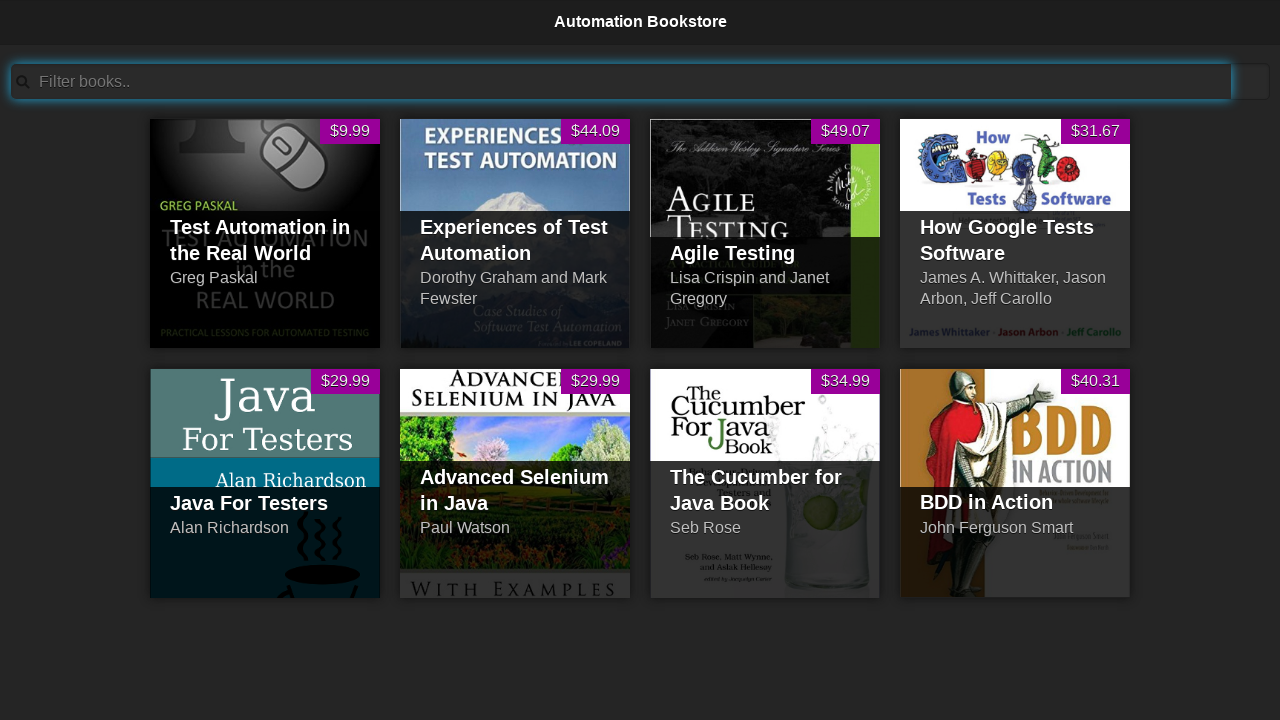

Verified Book 2 is visible on the page
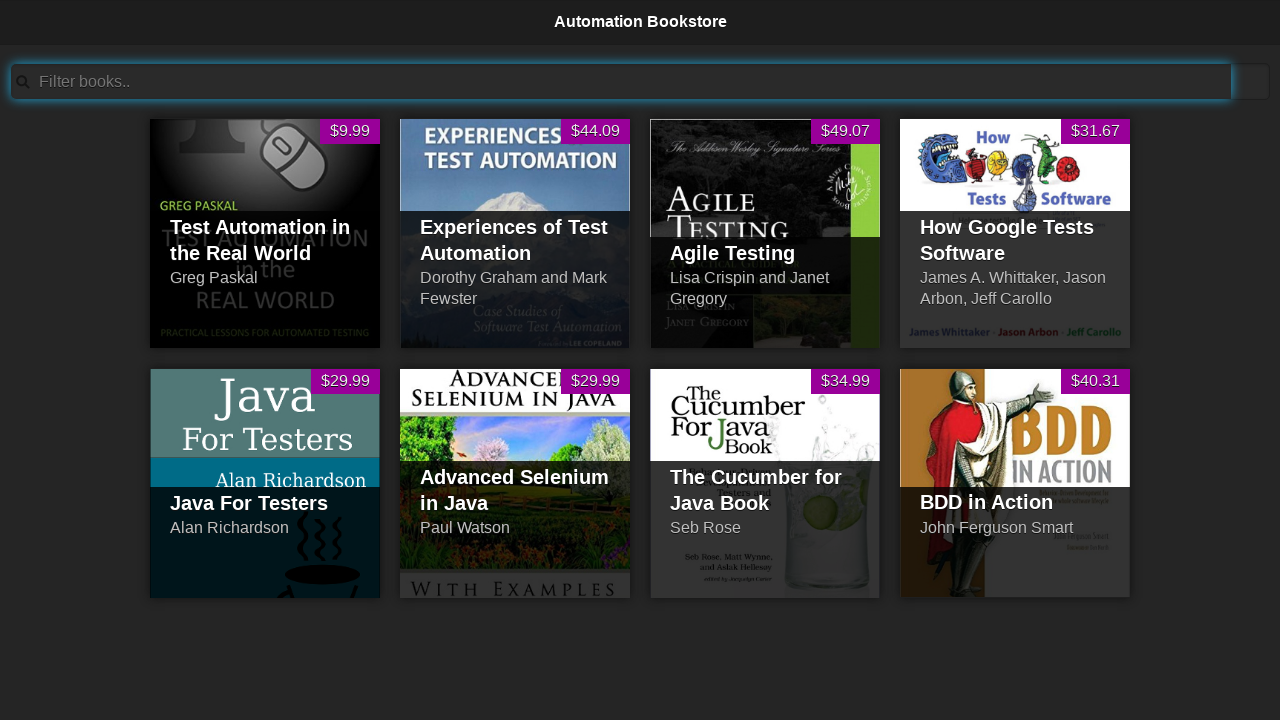

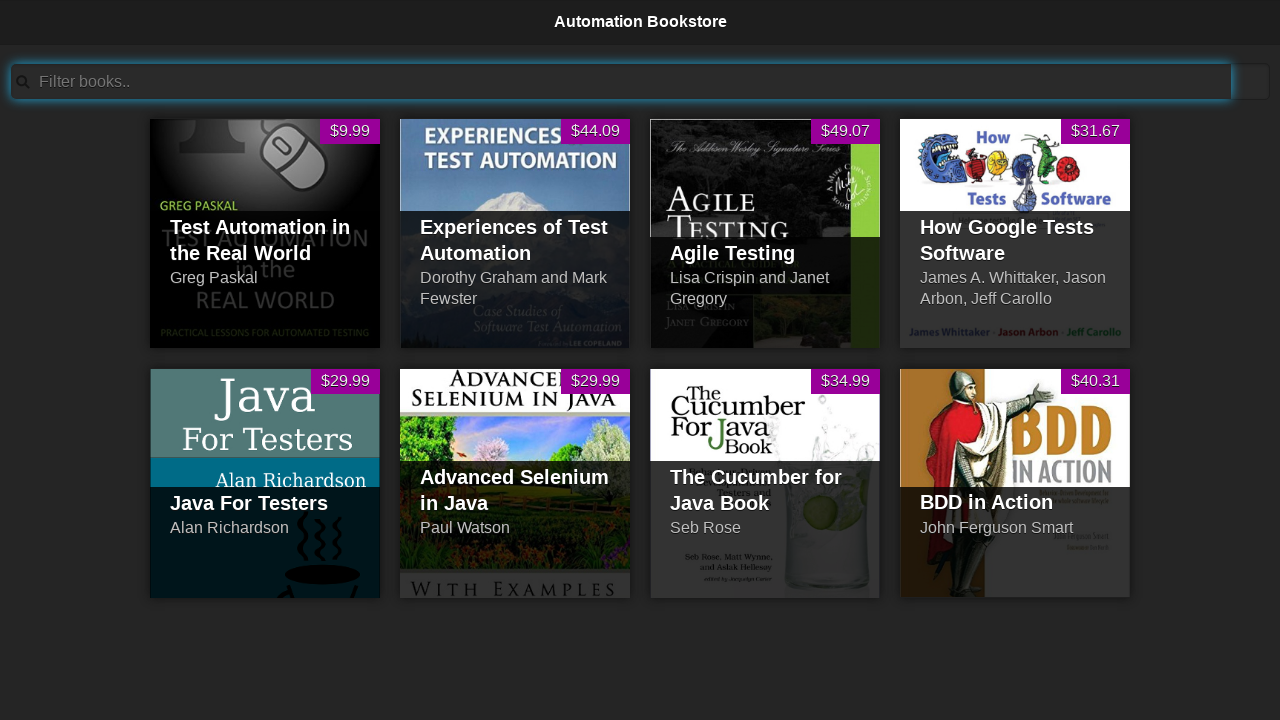